Navigates to the CoinMarketCap page for the DUKO cryptocurrency to view its information

Starting URL: https://coinmarketcap.com/currencies/duko

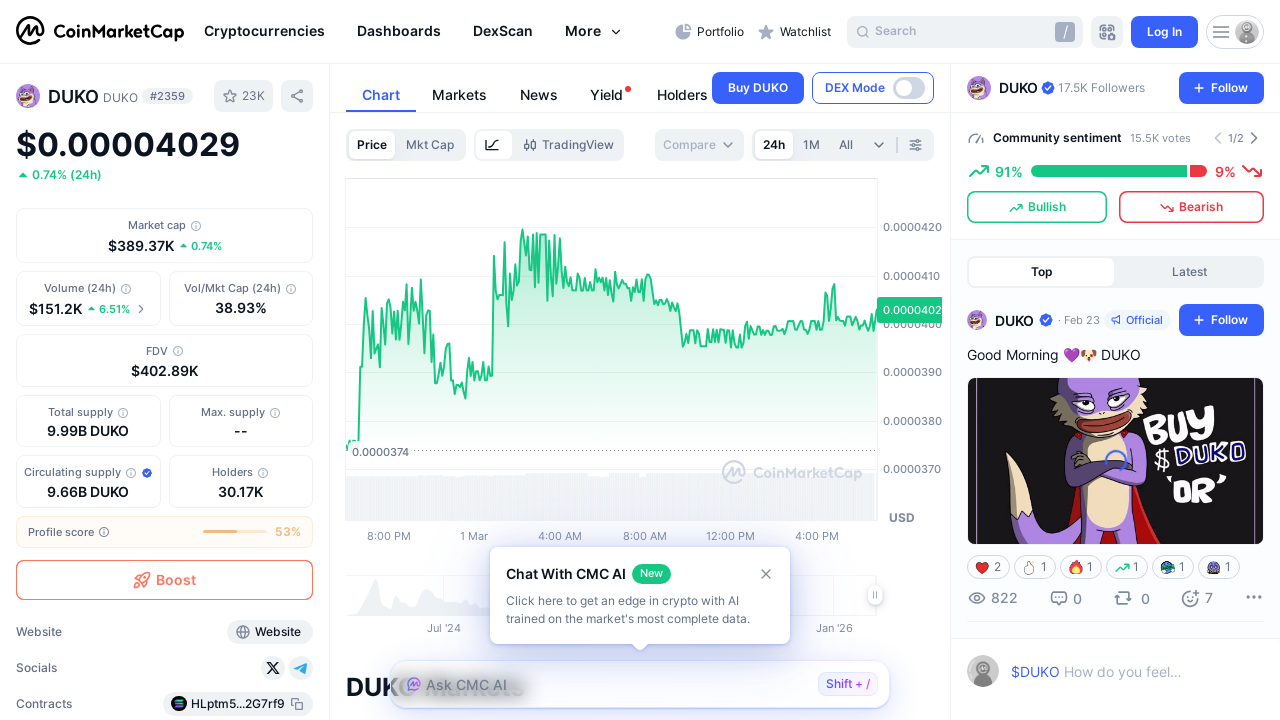

Navigated to CoinMarketCap DUKO cryptocurrency page and waited for DOM content to load
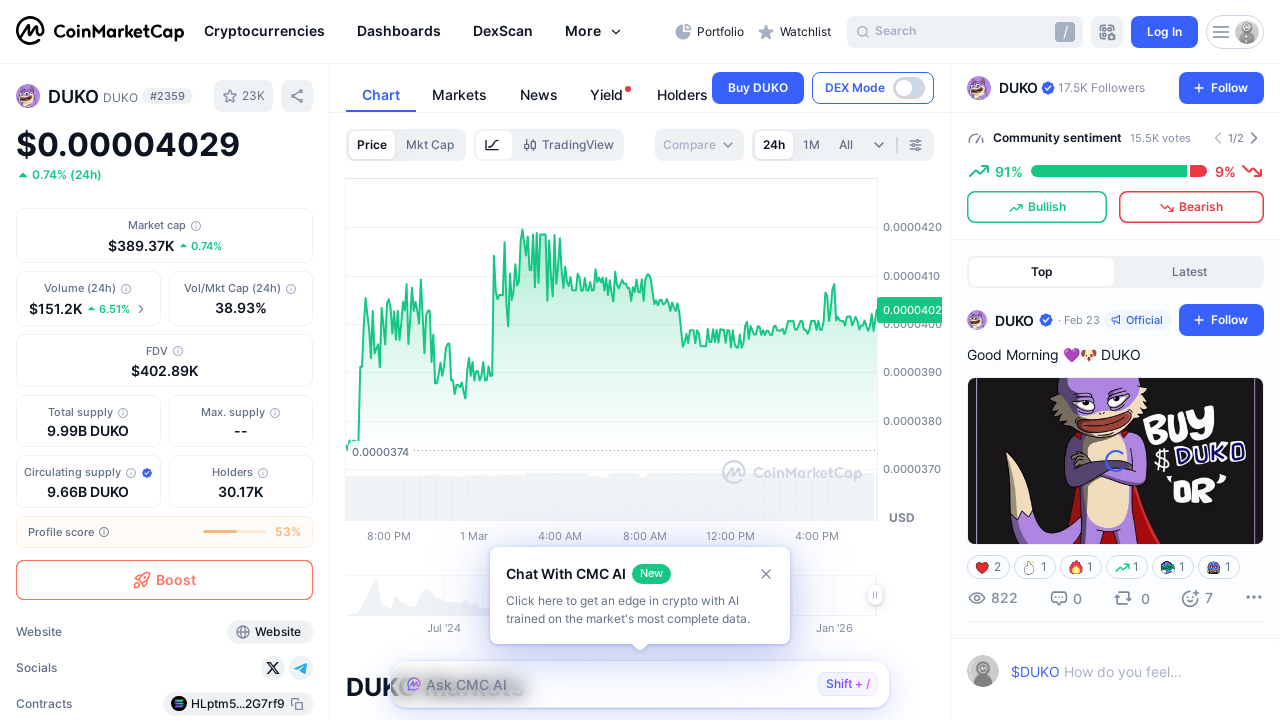

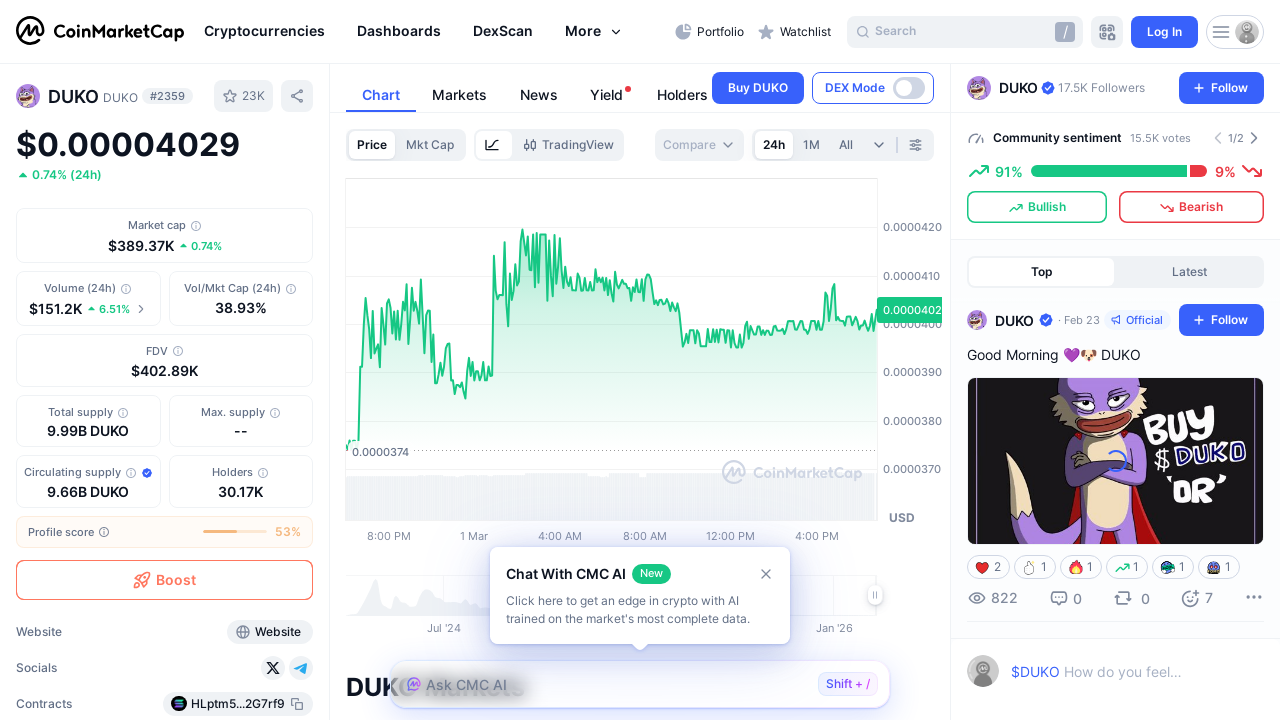